Tests the flight search functionality on FlySKA website by selecting one-way trip, choosing departure and arrival airports, selecting a date from the calendar, and submitting the search to view available flights.

Starting URL: https://prod.flyksa.com/sq

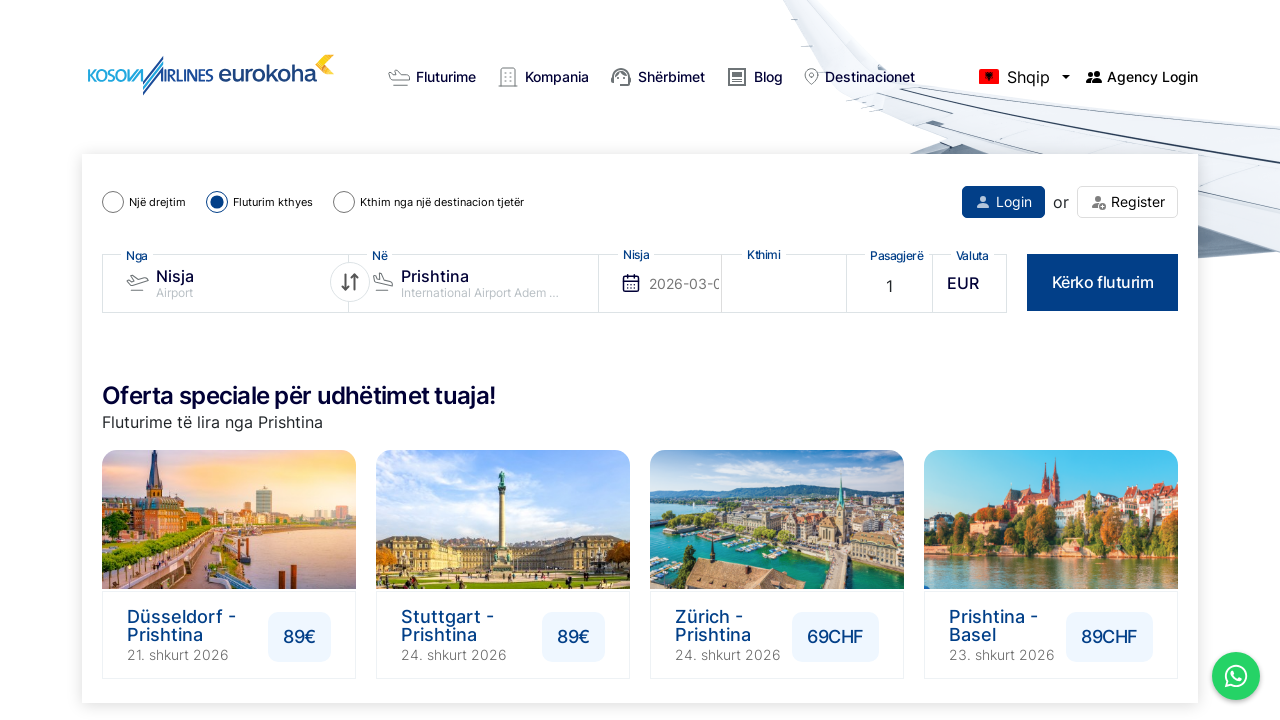

Clicked 'One Way' trip option at (113, 202) on input#oneWay
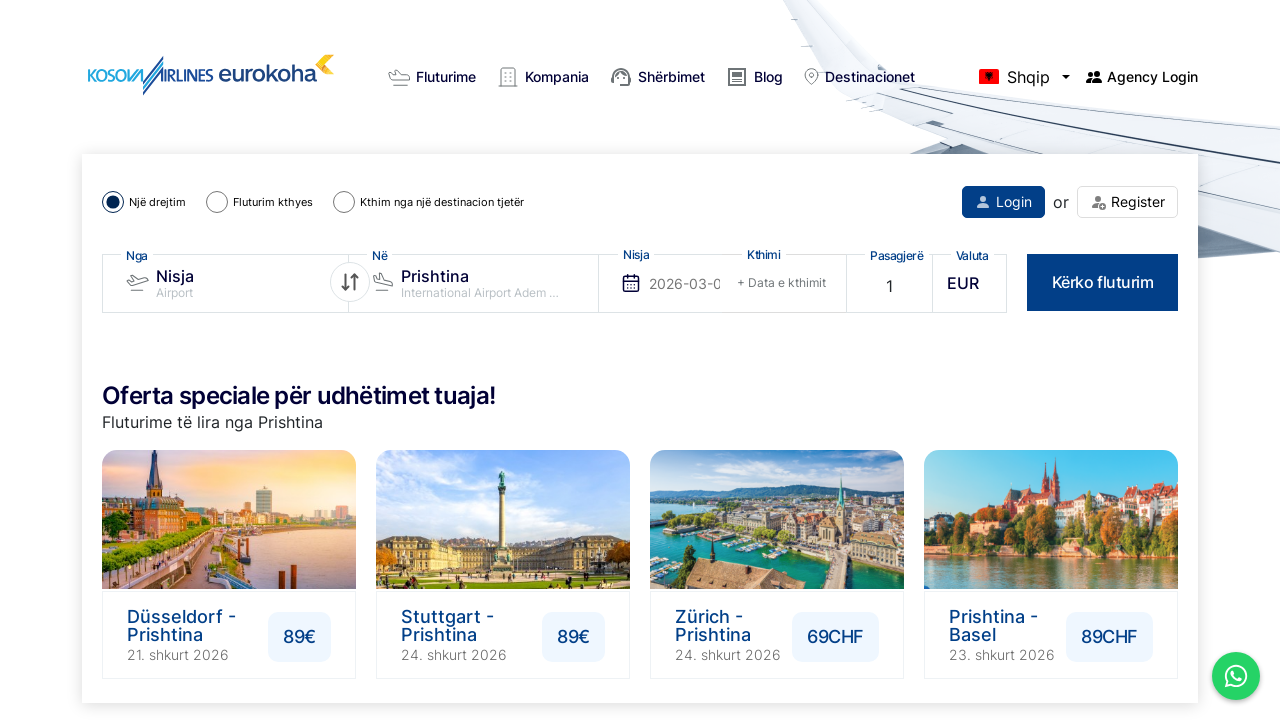

Opened departure airport dropdown at (225, 283) on div.from_holder.choose_directions .choices
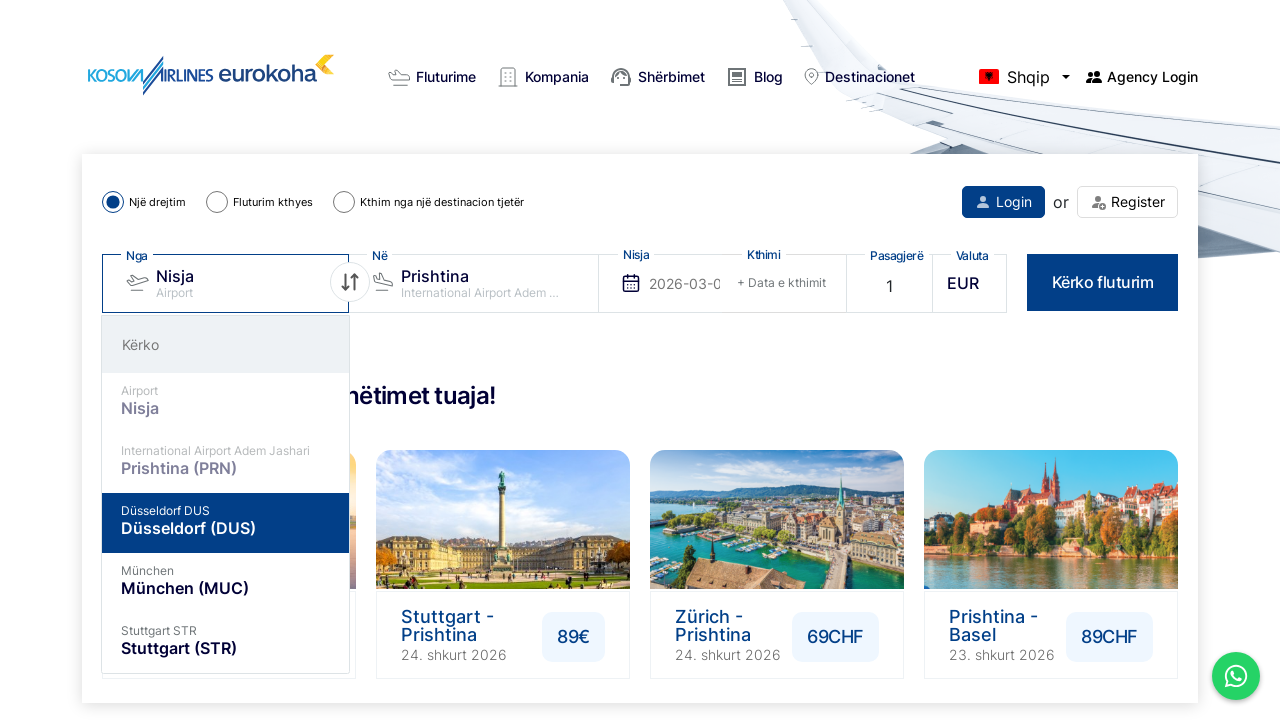

Selected Basel/Mulhouse as departure airport at (225, 523) on div.choices__item[data-value="MLH,BSL"]
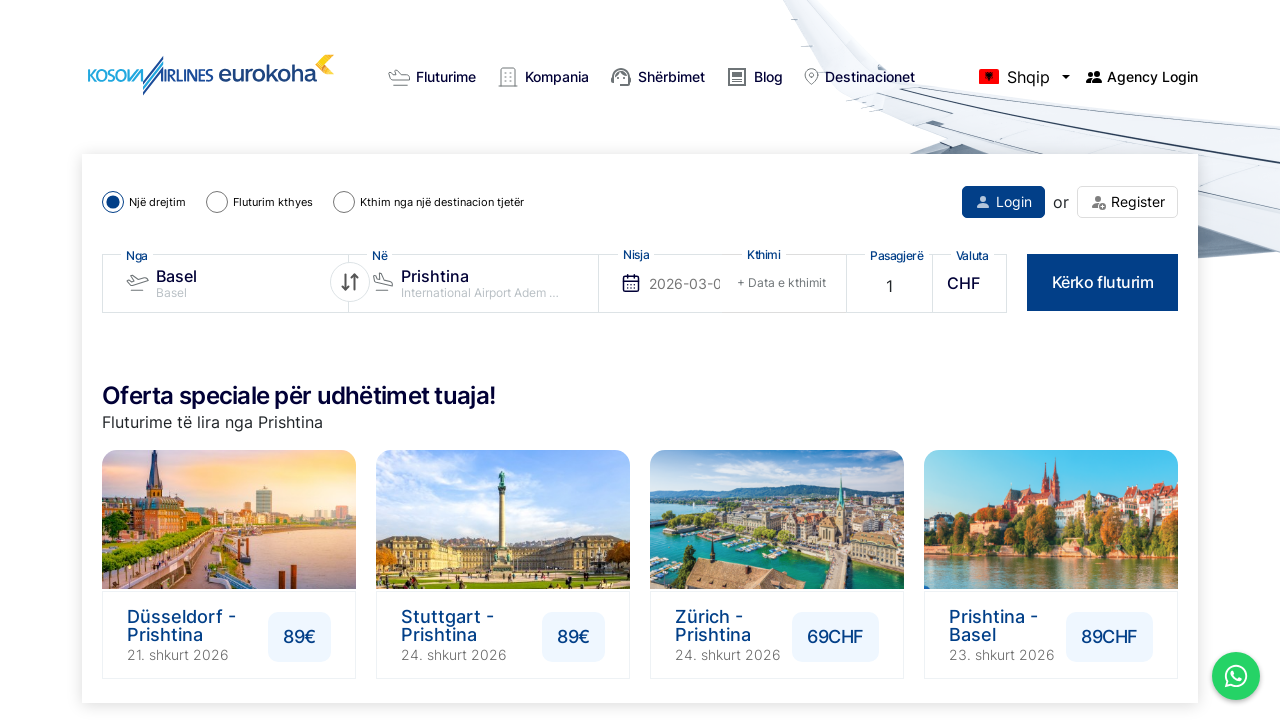

Opened arrival airport dropdown at (473, 283) on div.to_holder.choose_directions .choices
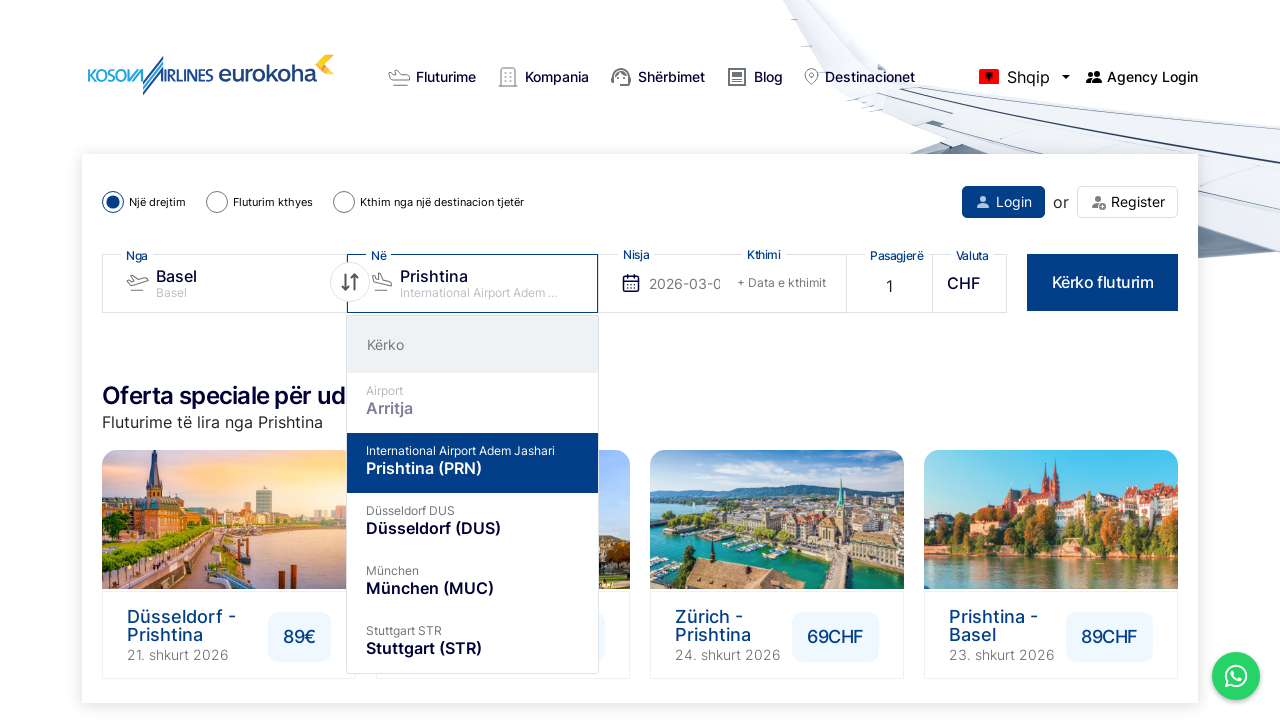

Selected Pristina as arrival airport at (495, 283) on div.to_holder div.choices__item[data-value="PRN"]
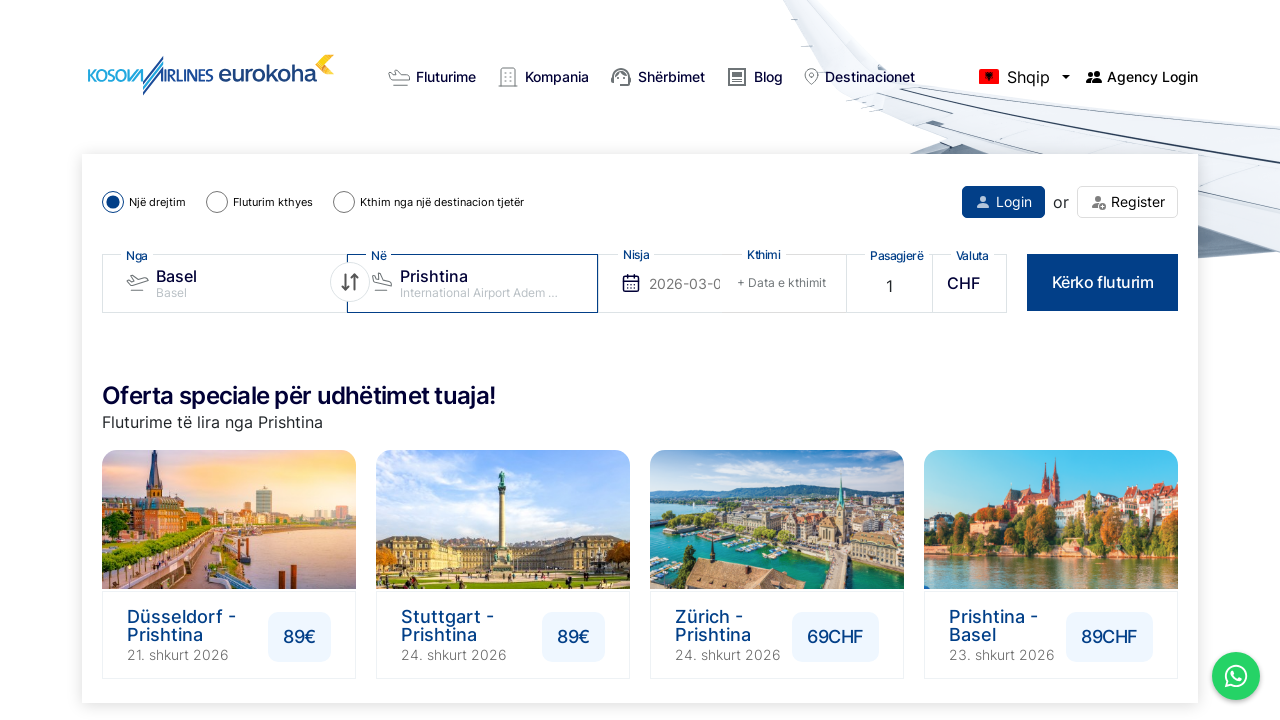

Opened date picker at (660, 283) on #outdate
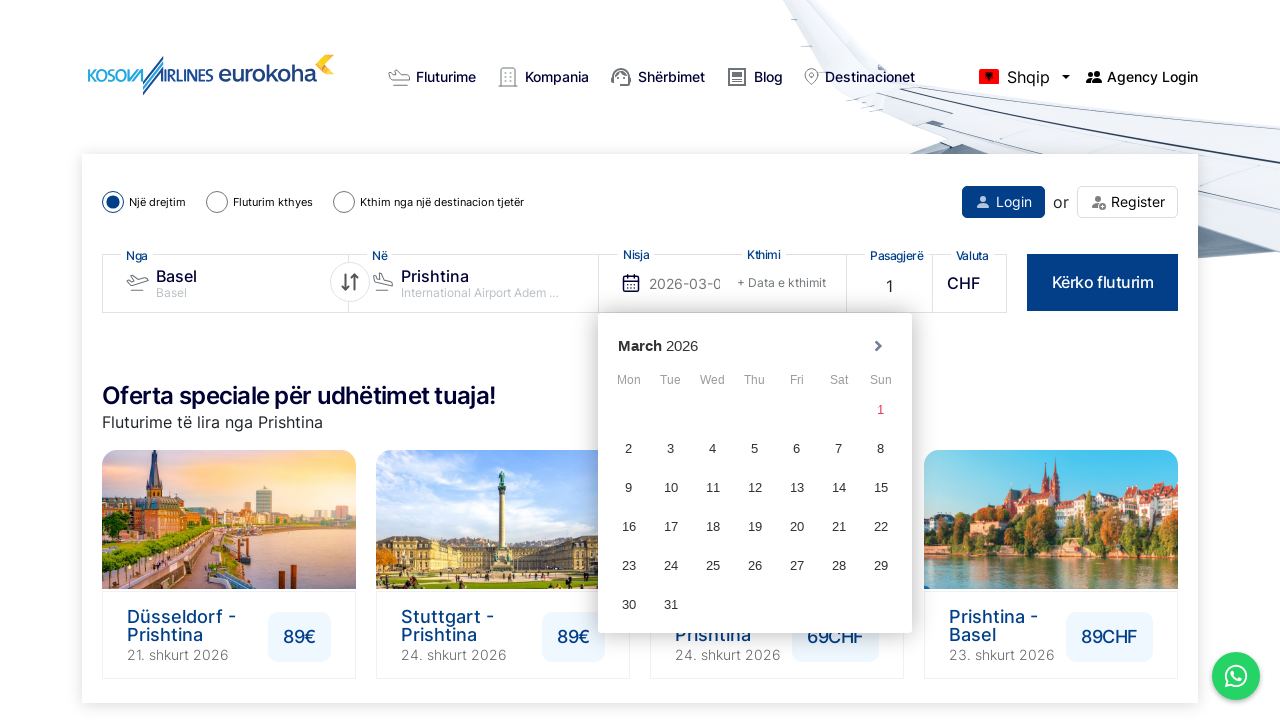

Waited for date picker to fully load
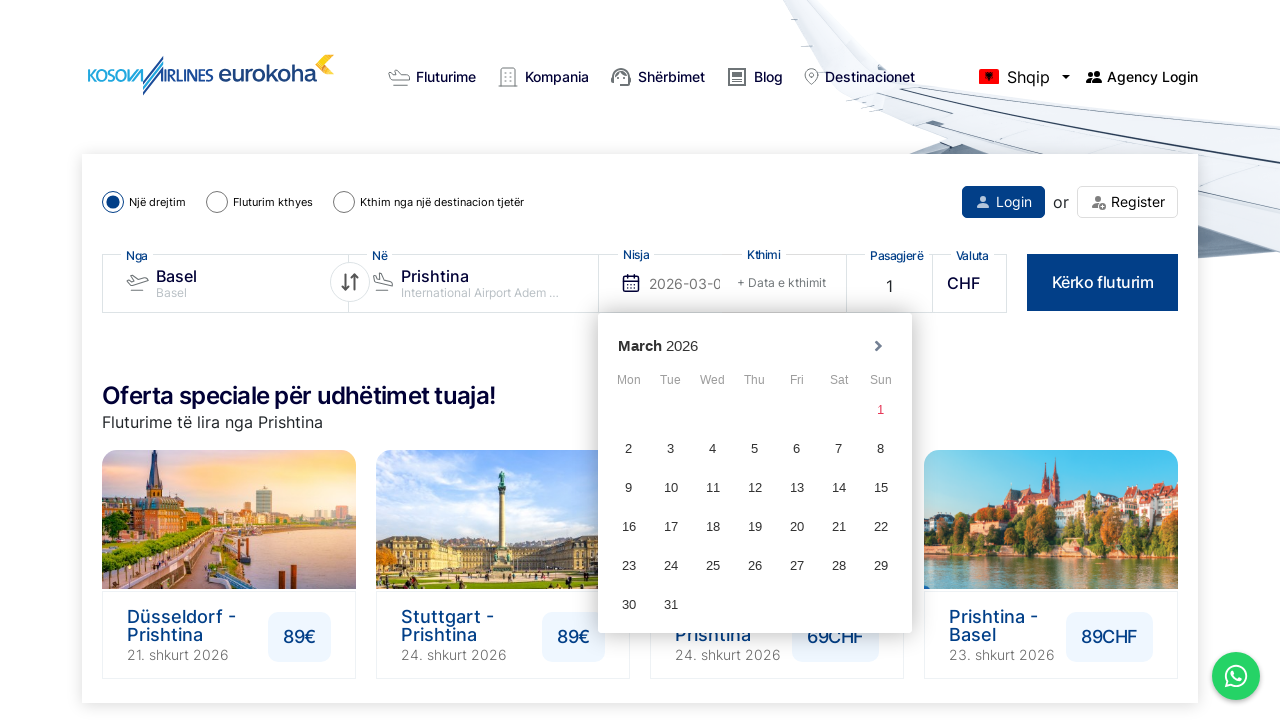

Selected departure date: 2026-03-16 at (629, 526) on div.day.unit[data-time="1773619200000"]
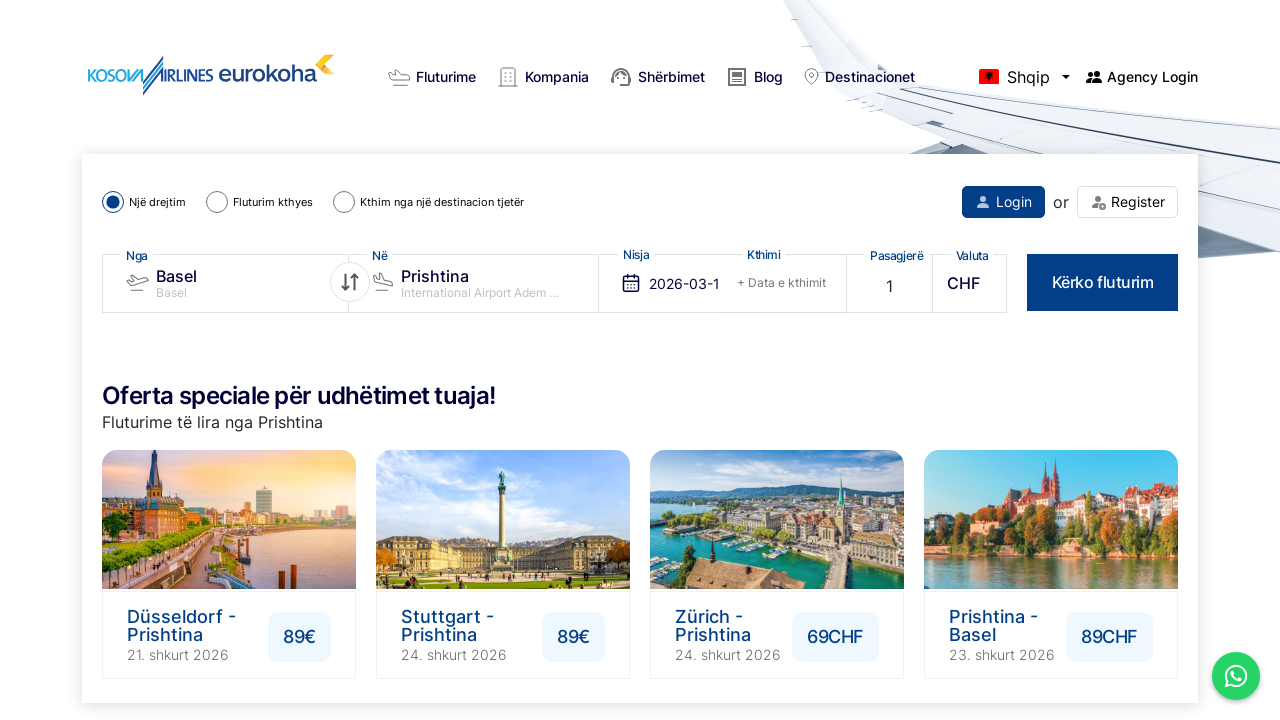

Waited for date selection to process
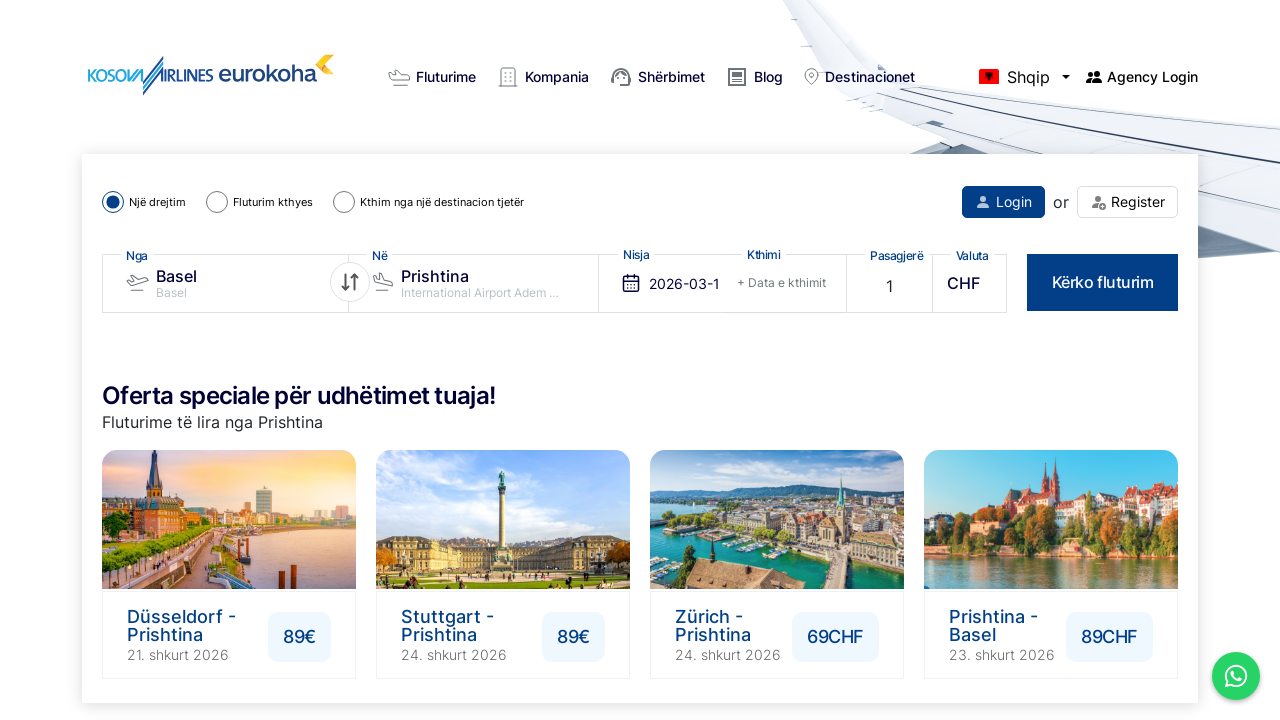

Clicked search button to submit flight search at (1103, 282) on button:has-text("Kërko fluturim")
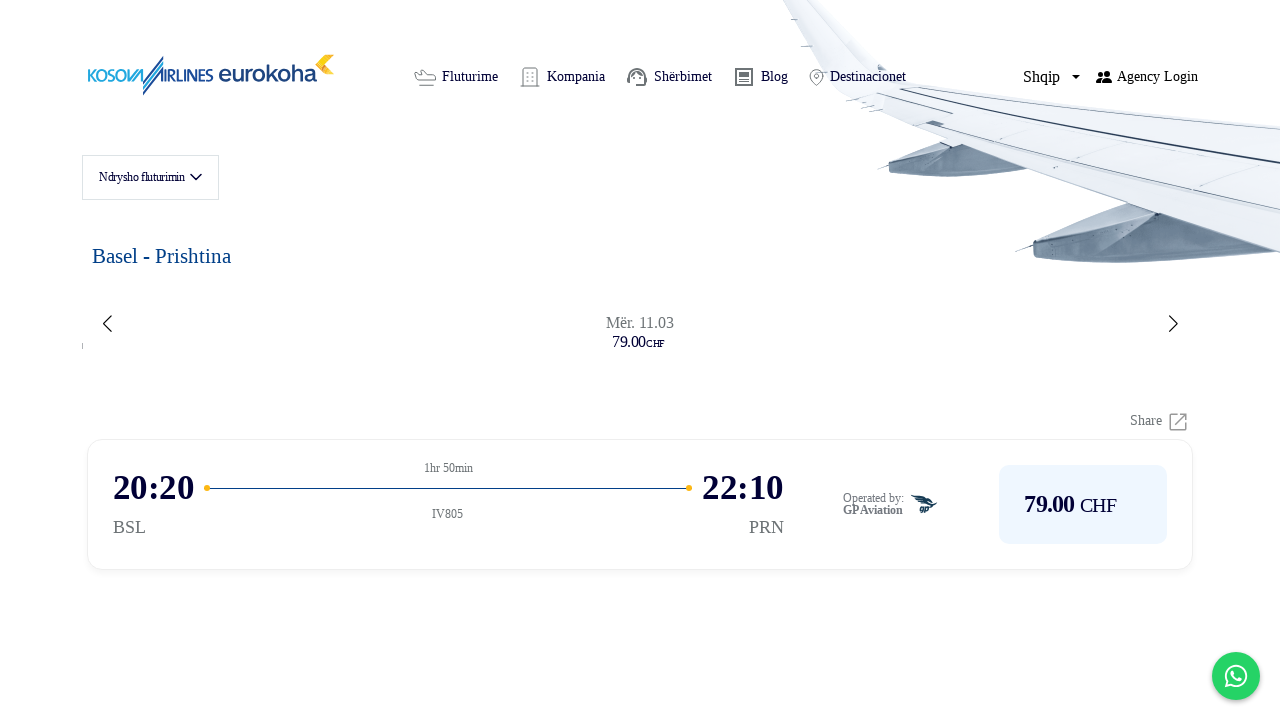

Flight search results loaded successfully
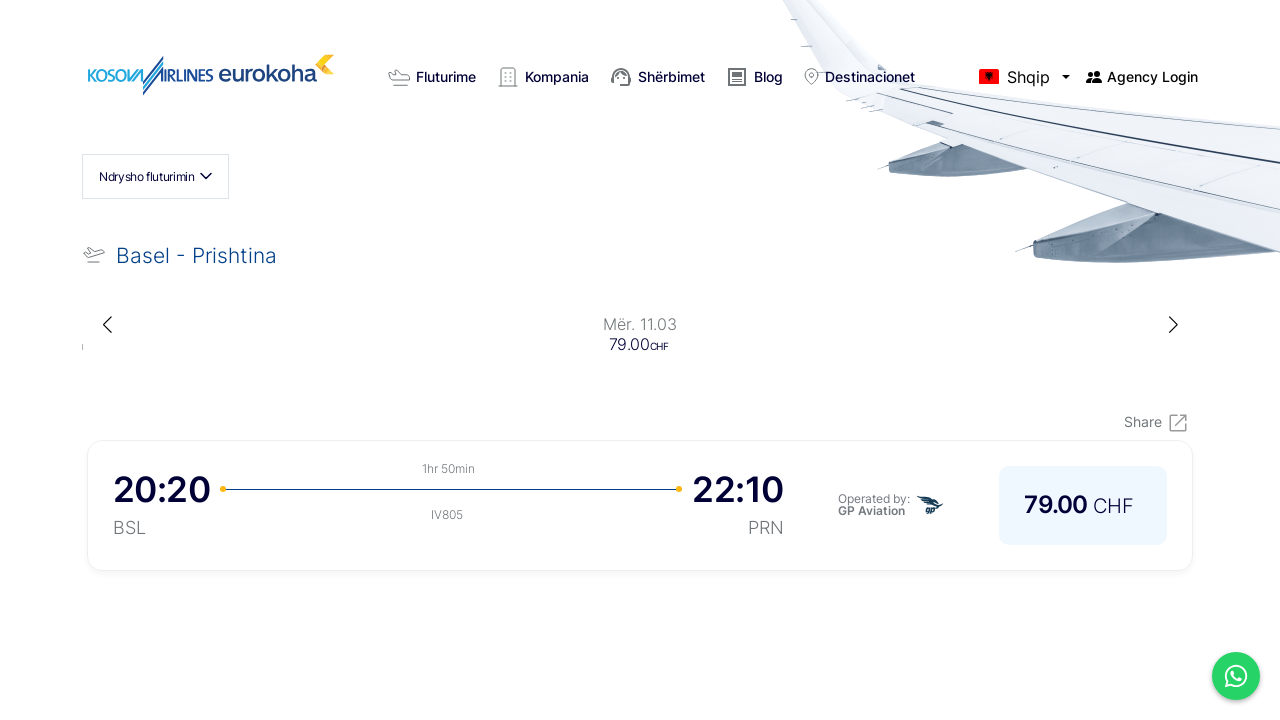

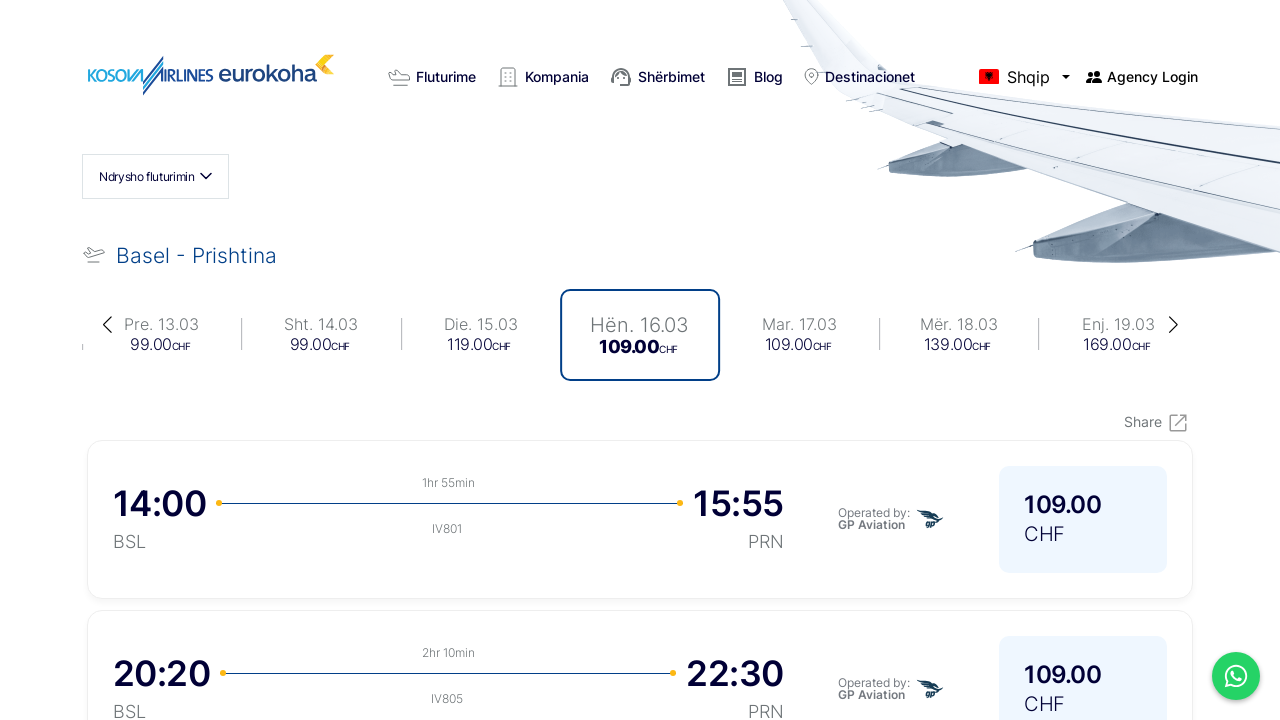